Tests that clicking user3's profile link navigates to URL containing "users/3"

Starting URL: https://the-internet.herokuapp.com/

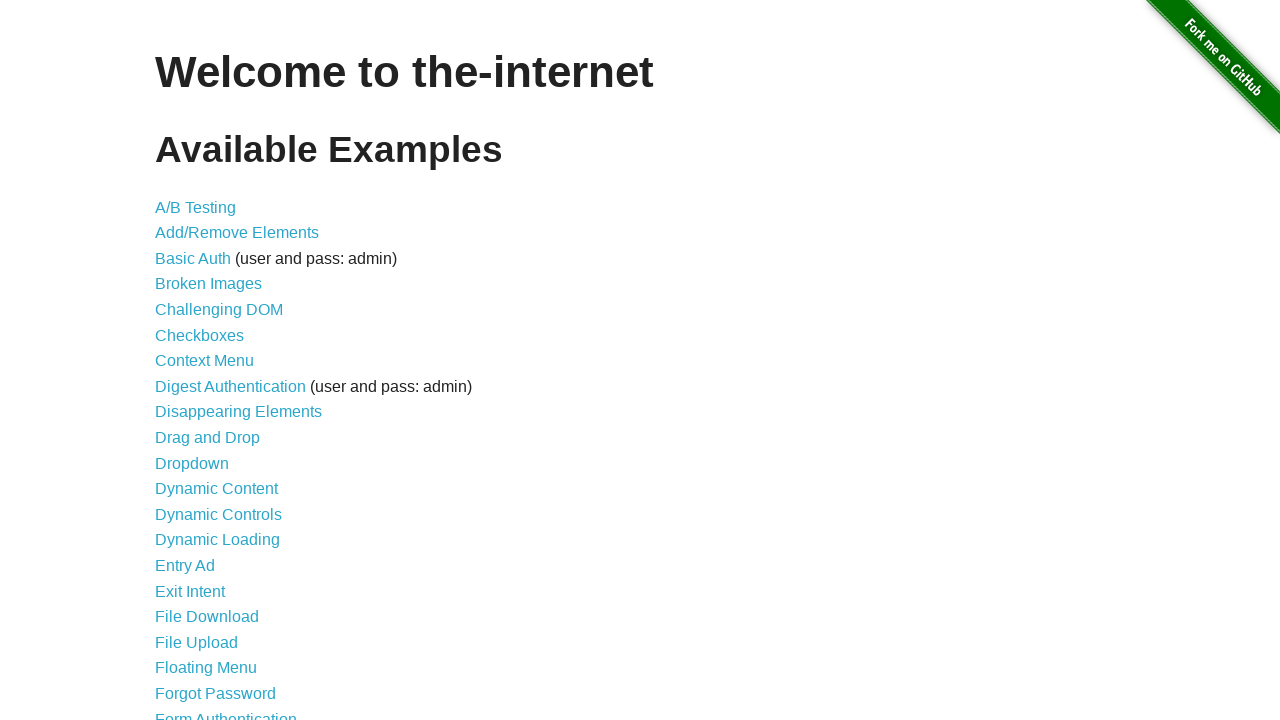

Clicked on Hovers link from main page at (180, 360) on a[href='/hovers']
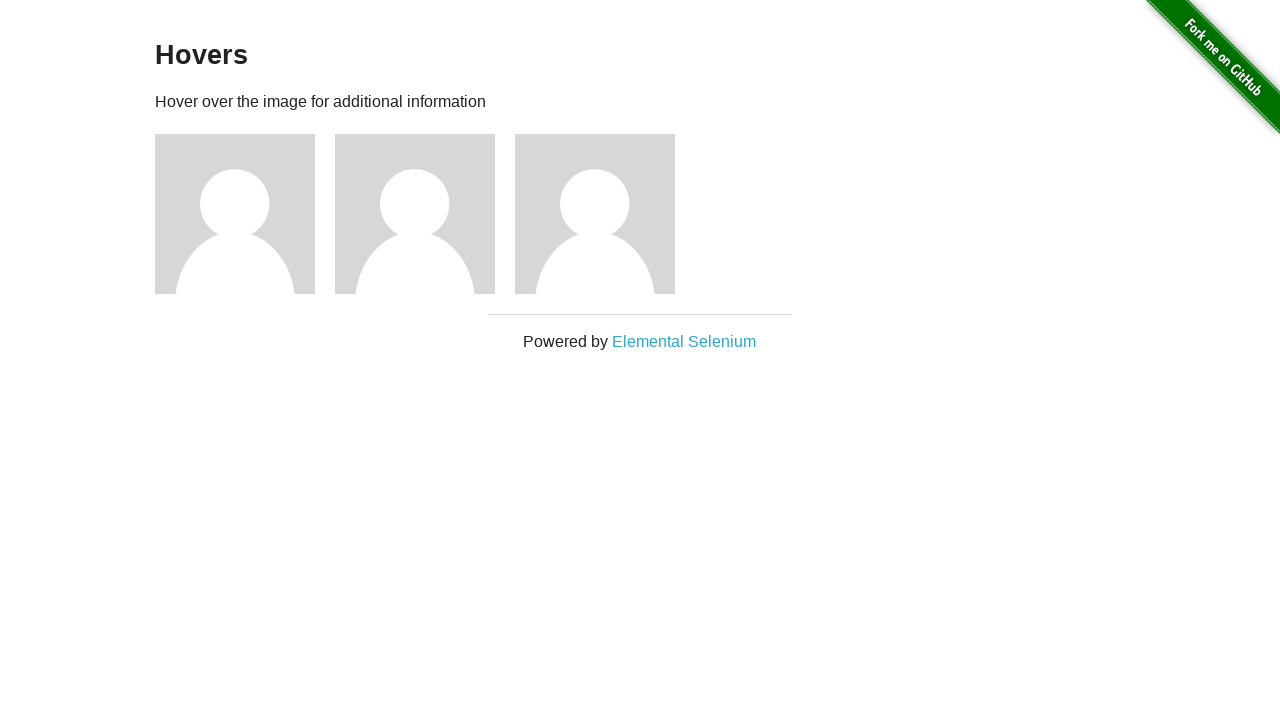

Hovers page loaded with figure elements
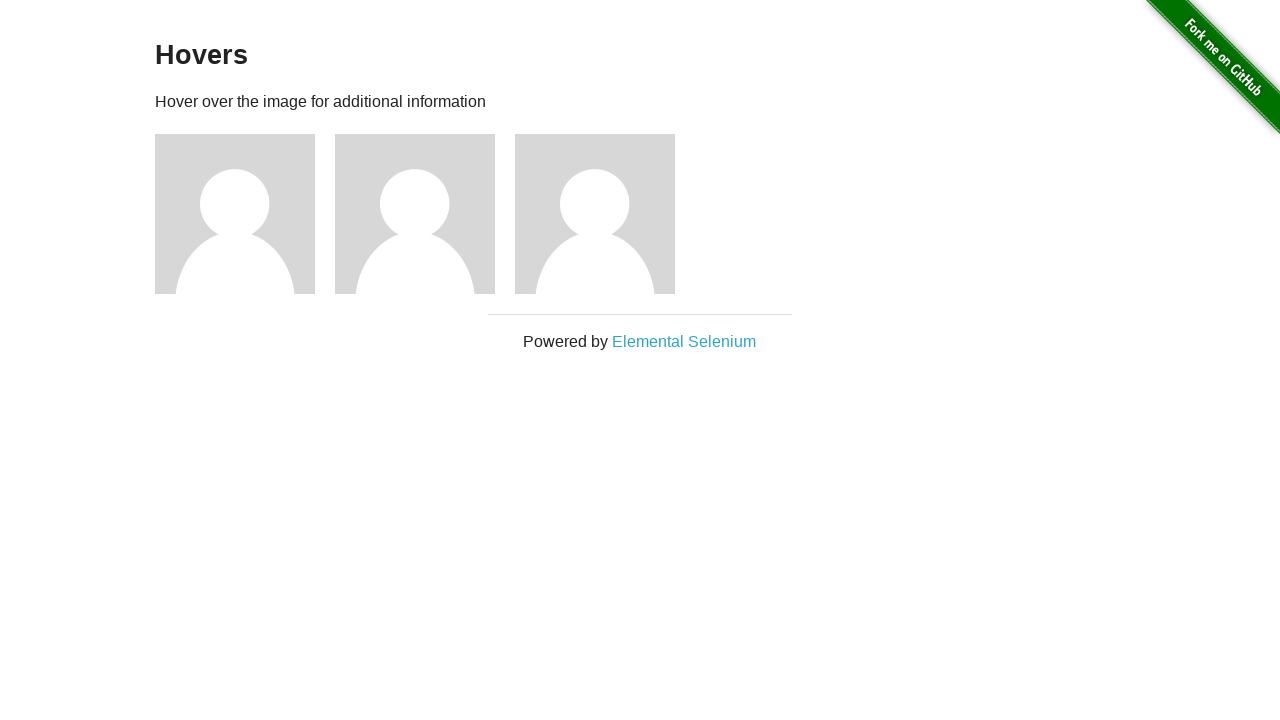

Hovered over the third user image at (605, 214) on .figure:nth-child(5)
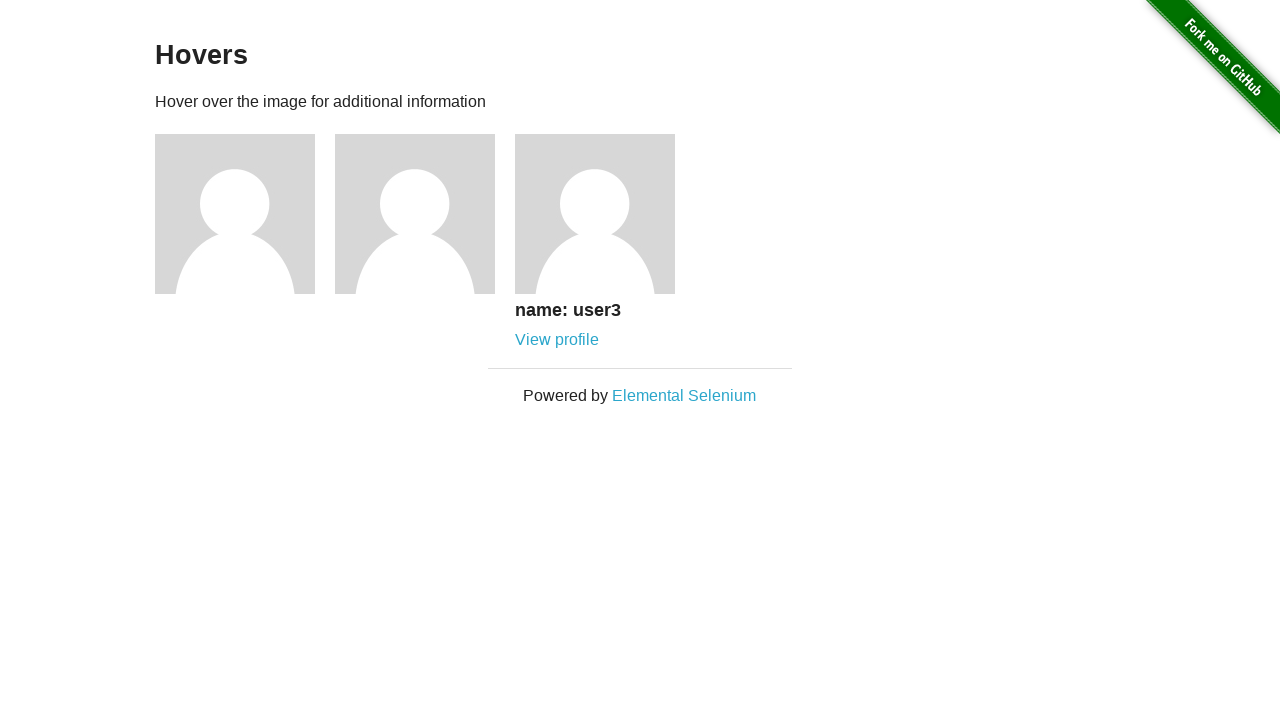

Clicked on View profile link for user3 at (557, 340) on .figure:nth-child(5) a[href='/users/3']
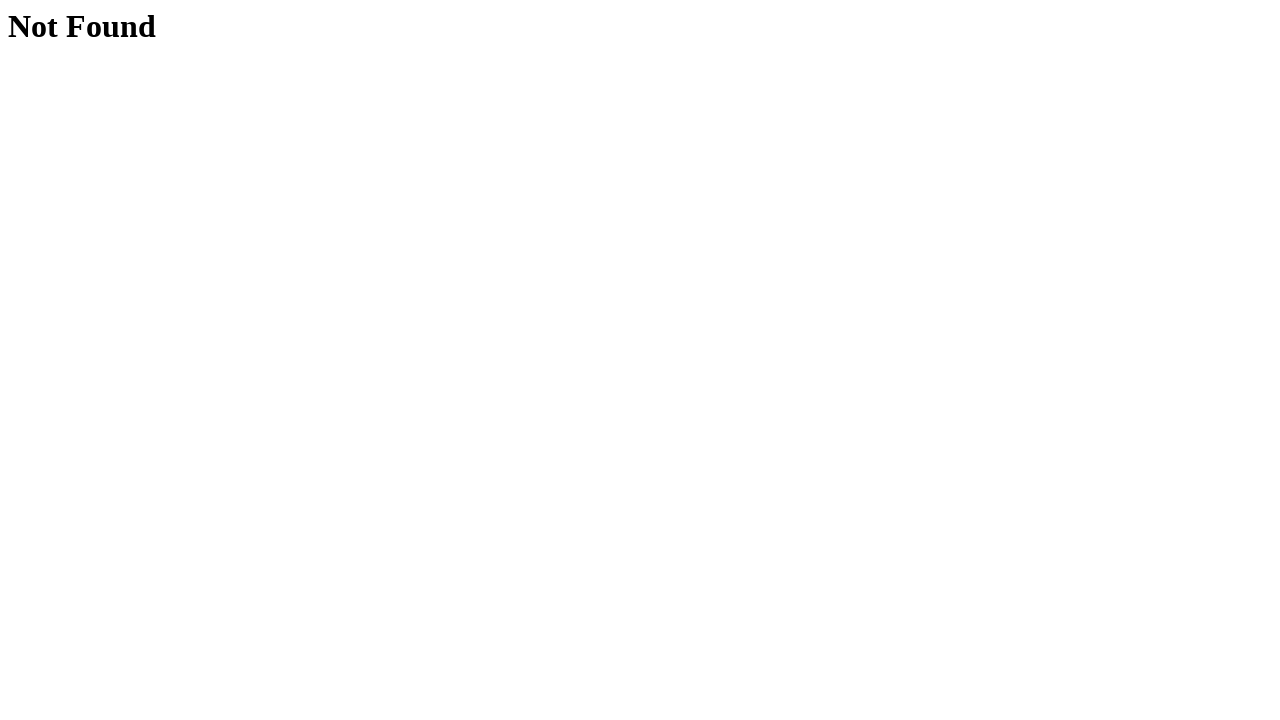

Navigated to user3 profile URL containing 'users/3'
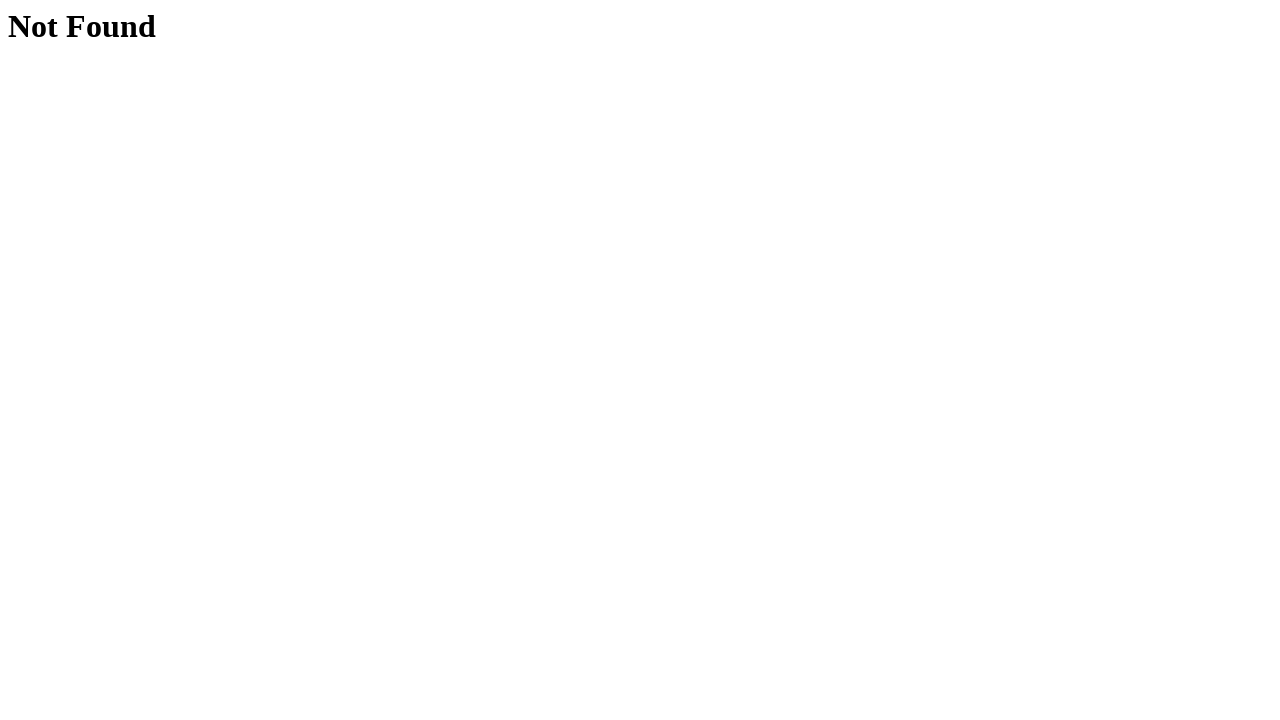

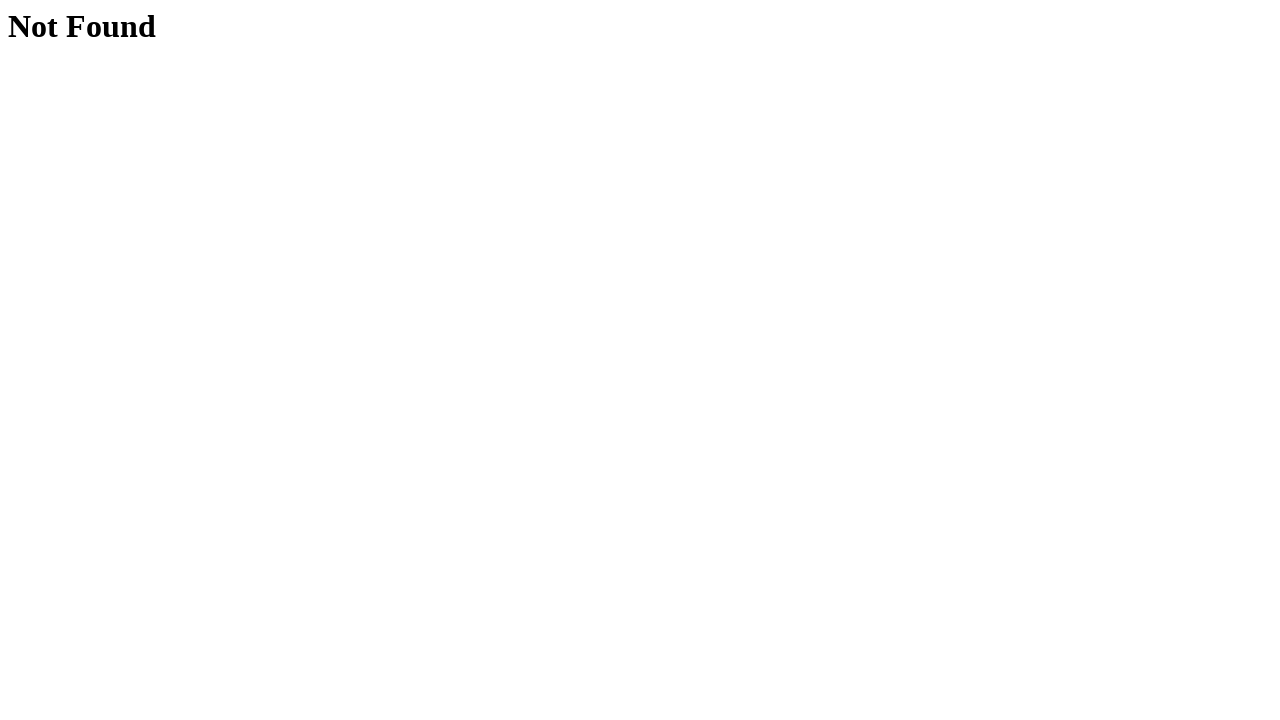